Tests page scrolling functionality by scrolling to the bottom of the page and then scrolling back up to verify scroll behavior works correctly.

Starting URL: https://rahulshettyacademy.com/AutomationPractice/

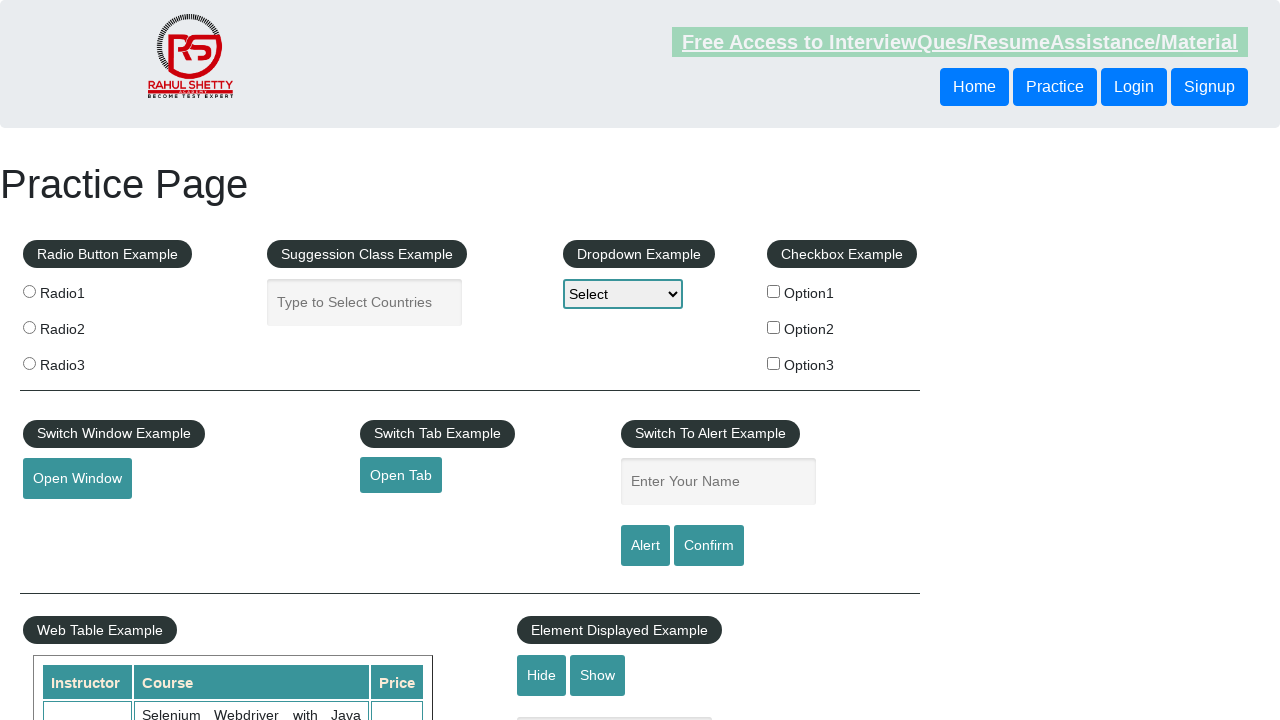

Scrolled to the bottom of the page
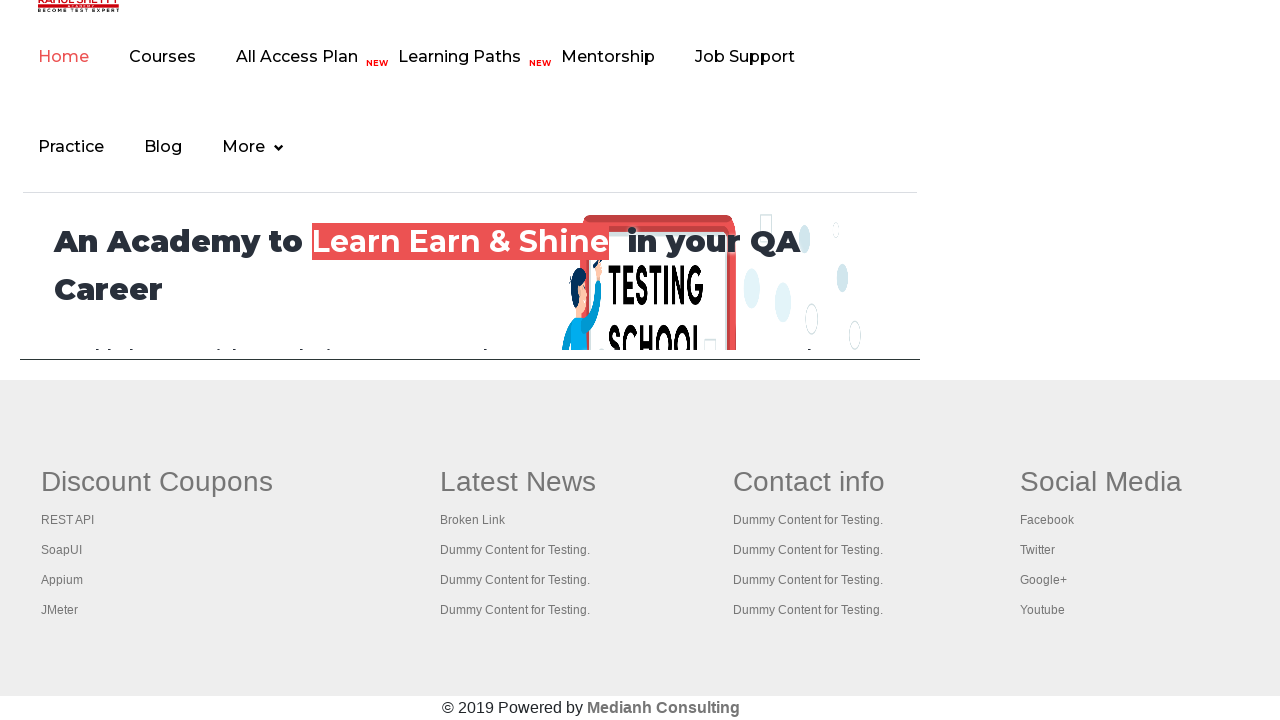

Waited 2 seconds to observe the scroll
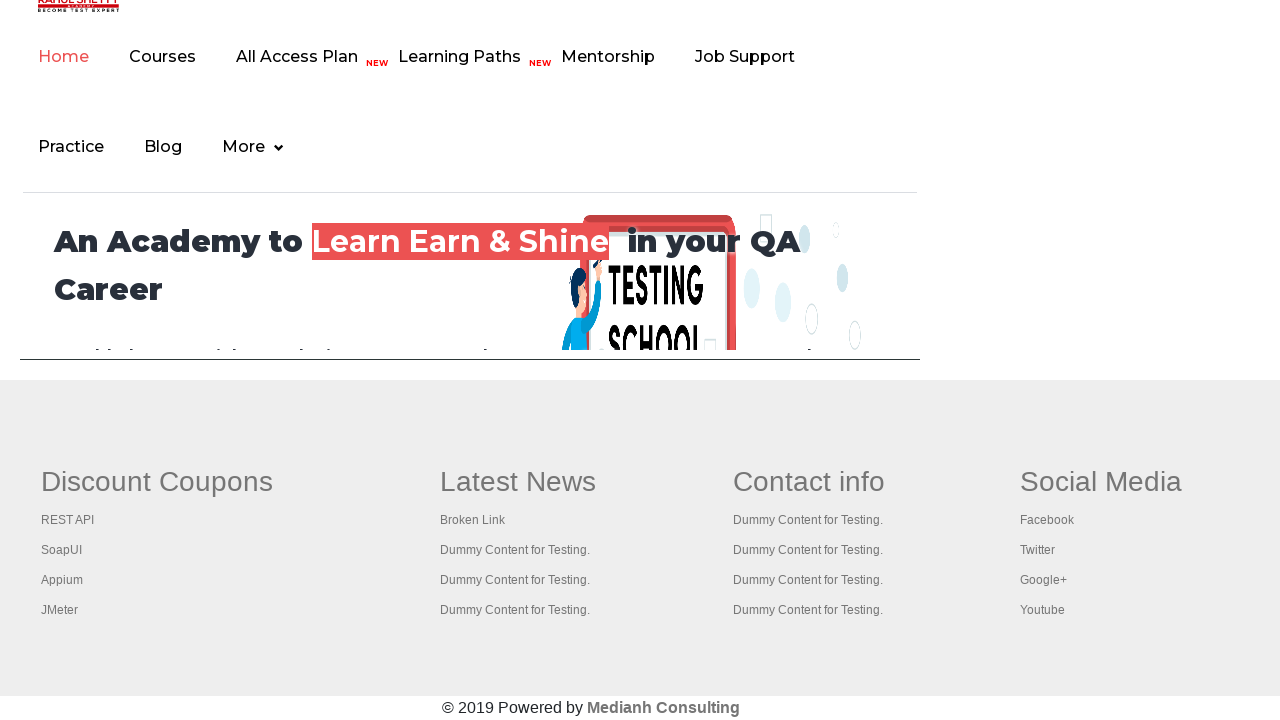

Scrolled back to the top of the page
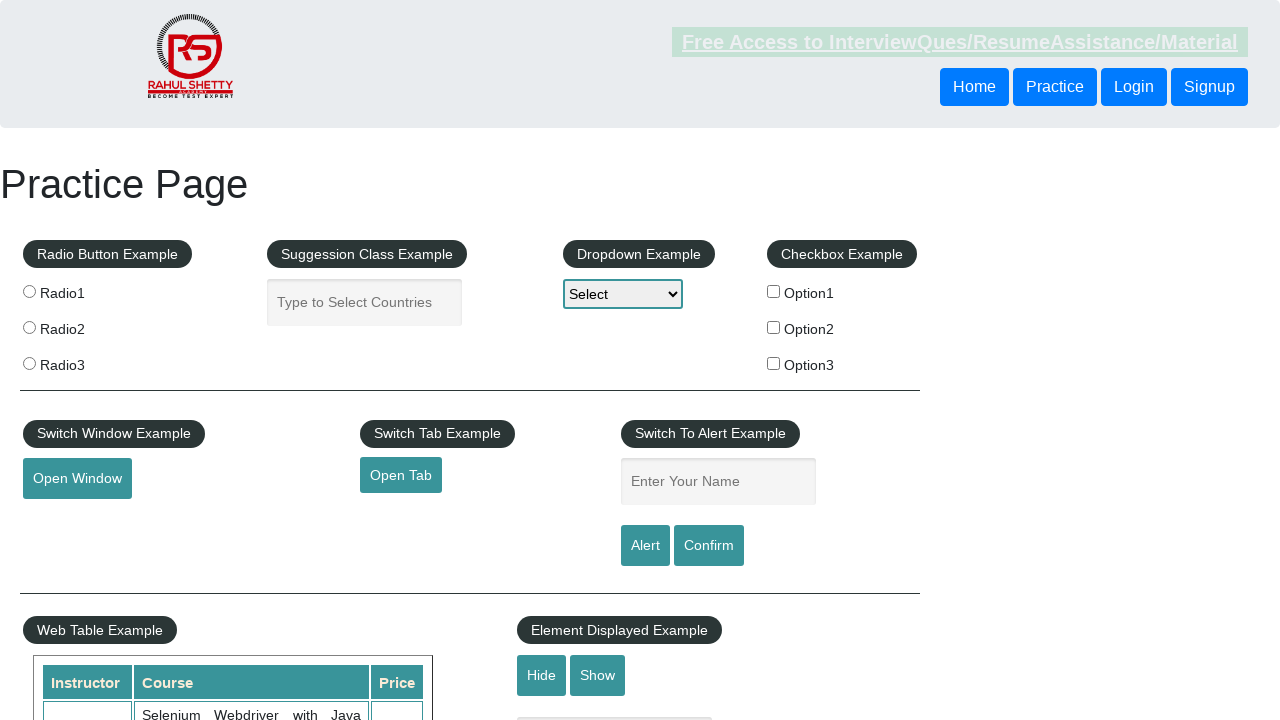

Waited 2 seconds to observe the scroll back to top
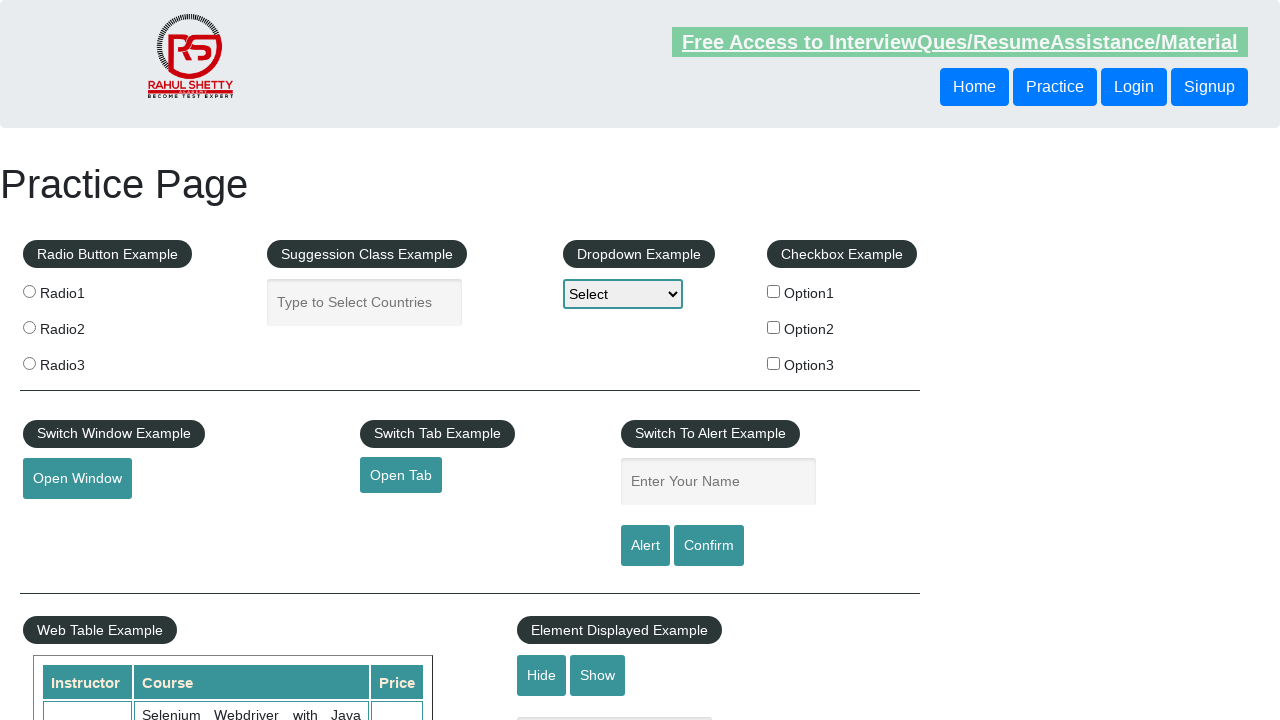

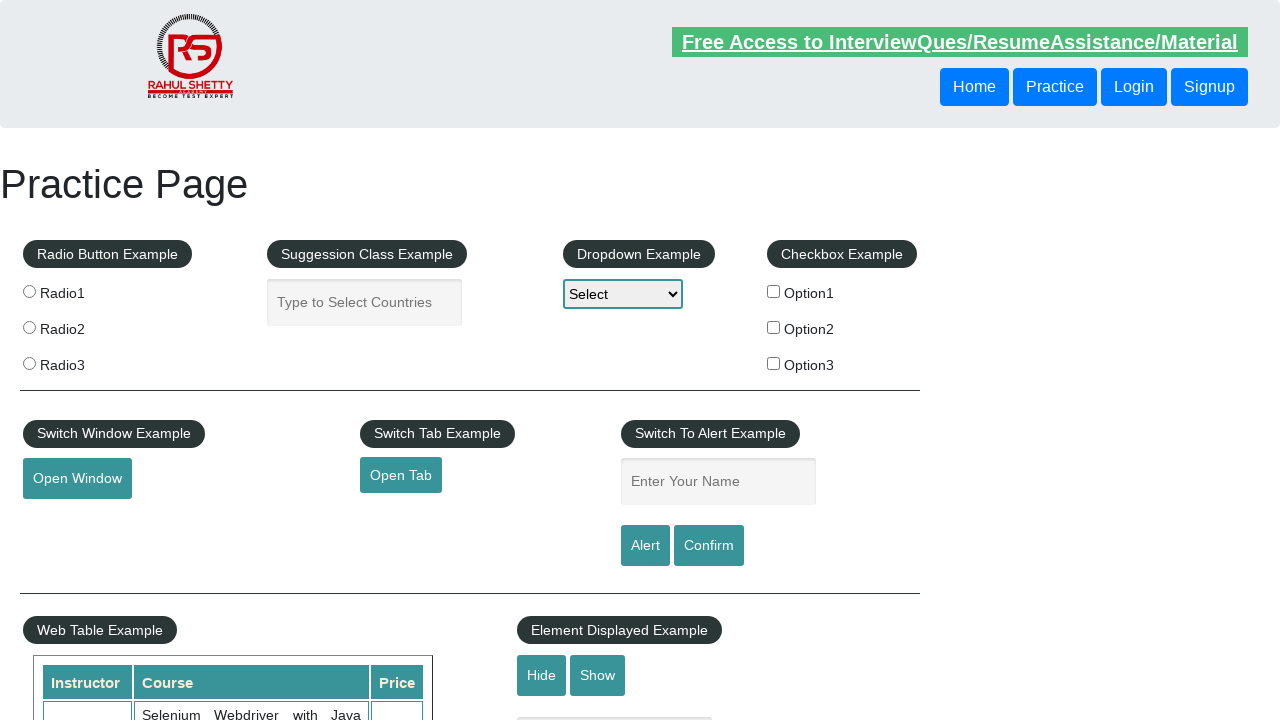